Tests JavaScript prompt alert handling by clicking a button to trigger a prompt alert, entering text into it, and accepting the alert.

Starting URL: https://testautomationpractice.blogspot.com/

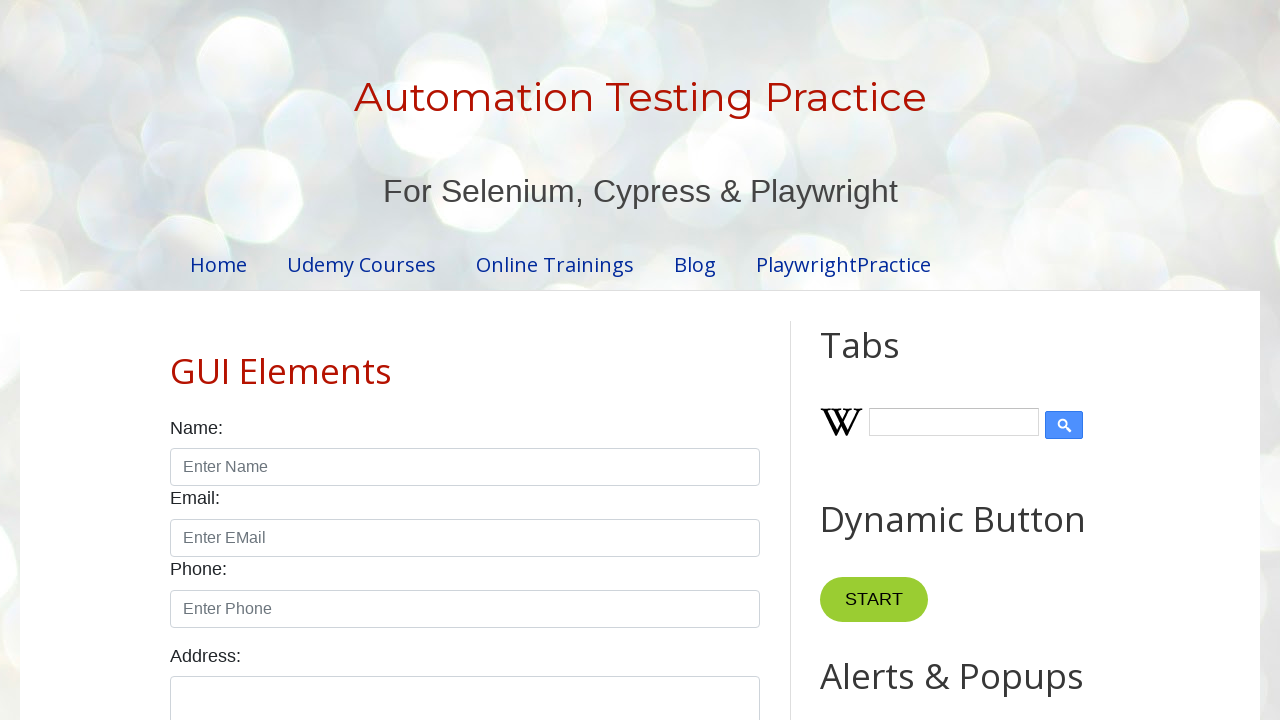

Clicked prompt alert button at (890, 360) on button#promptBtn
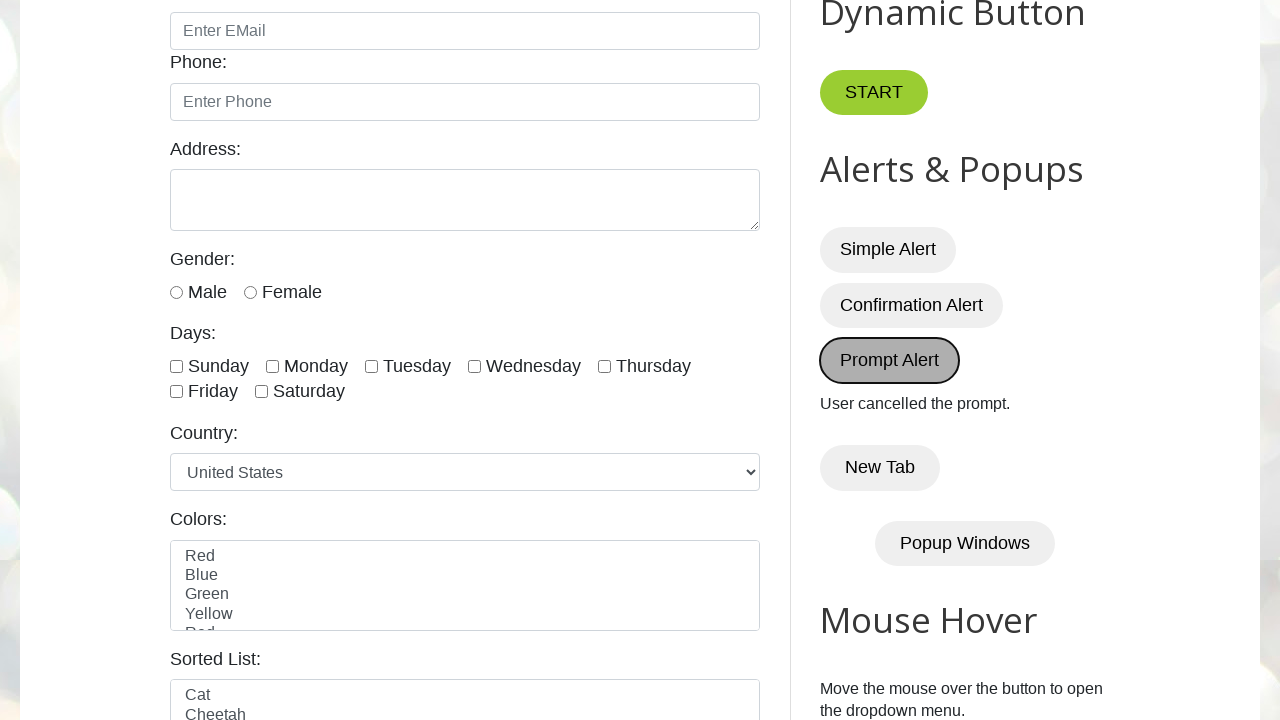

Set up dialog handler to accept prompt with 'Selenium'
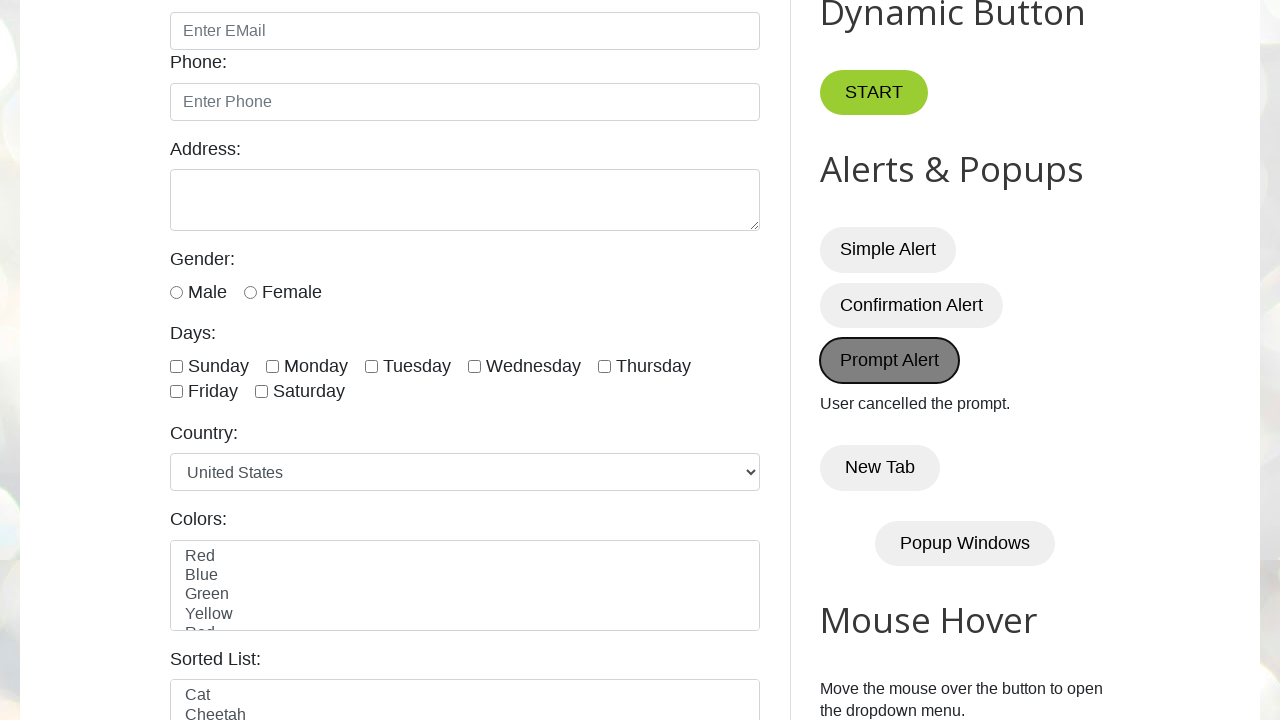

Clicked prompt alert button to trigger dialog at (890, 360) on button#promptBtn
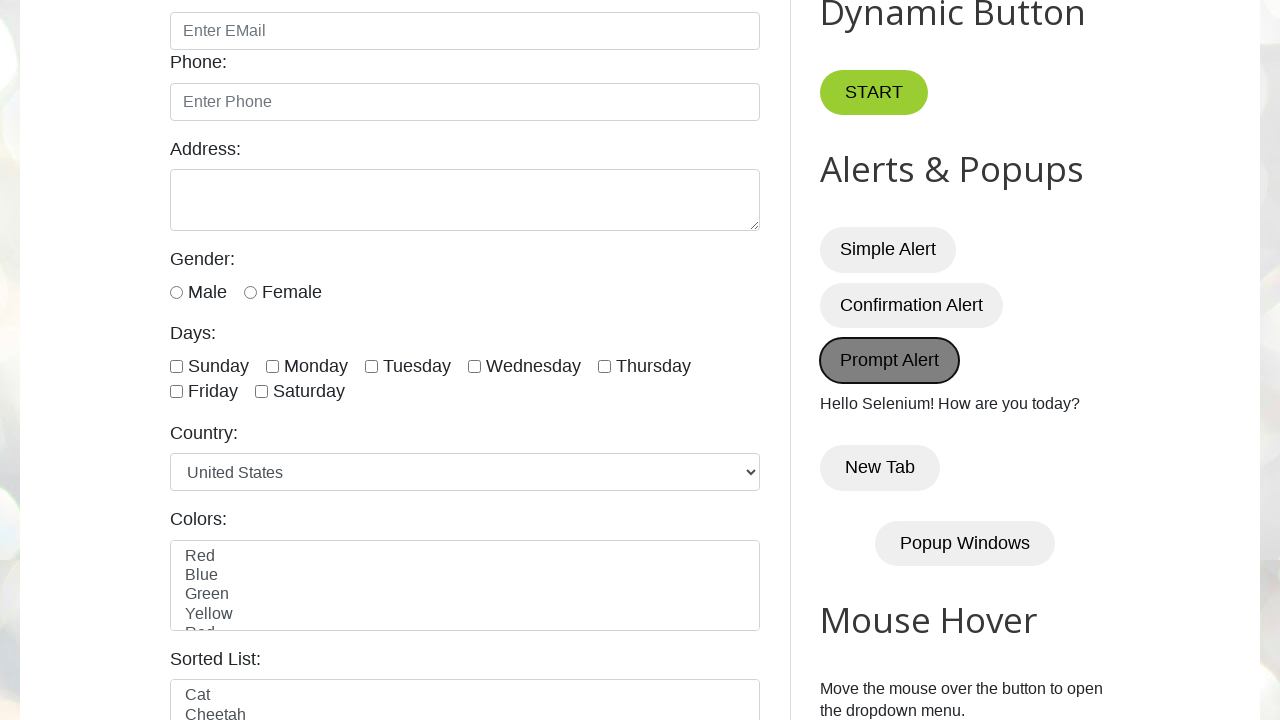

Waited for dialog to be processed
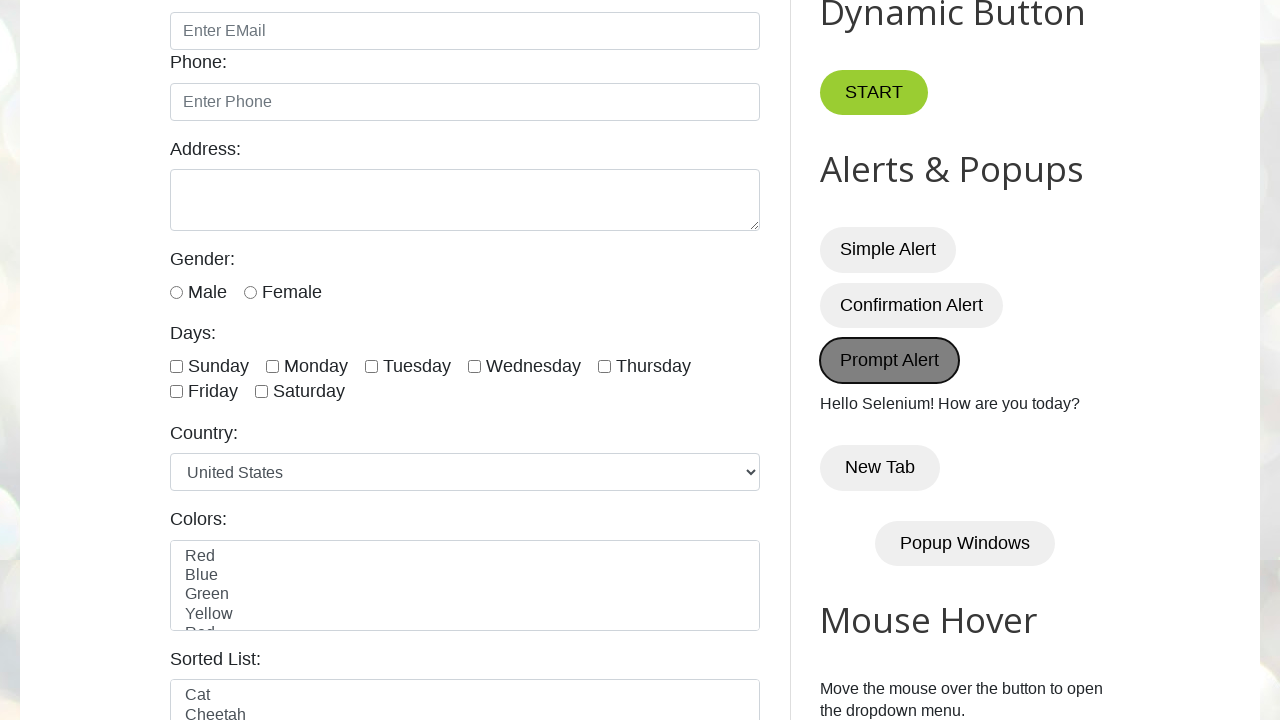

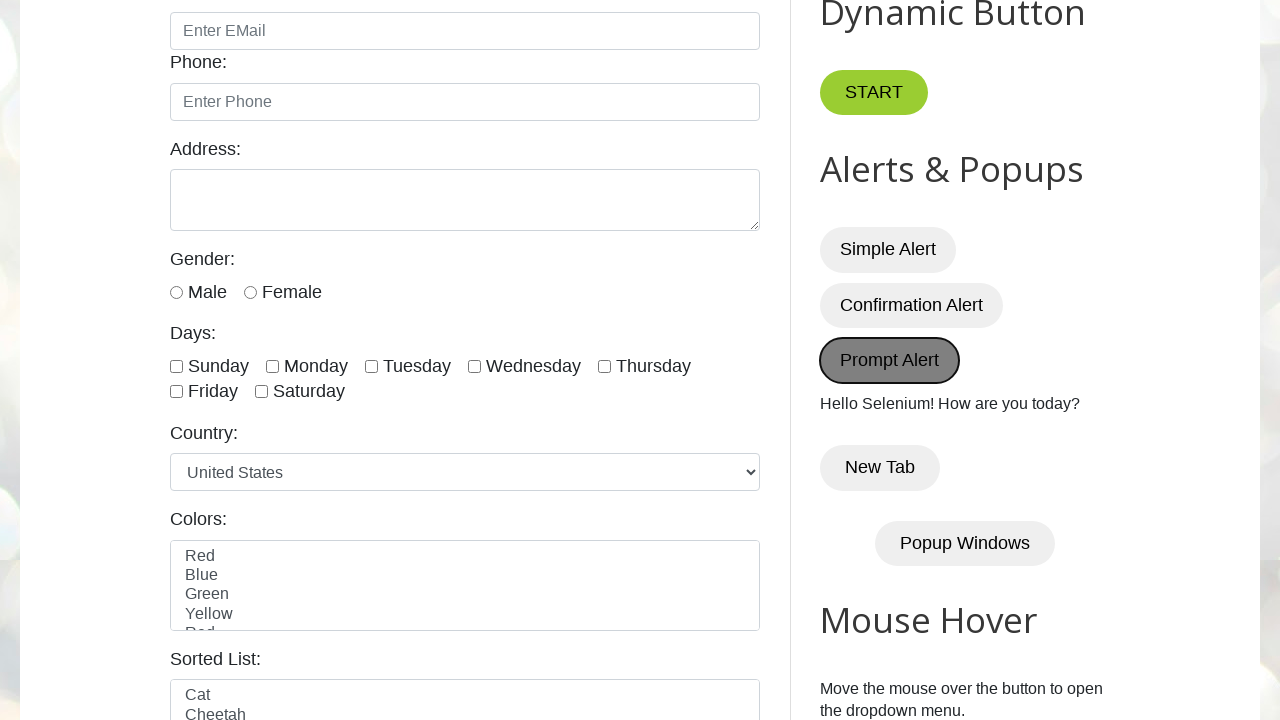